Tests various Playwright special locators including getByLabel, getByPlaceholder, getByRole, getByText, and filtering on a practice Angular form page. Fills form fields, submits the form, navigates to Shop page, and adds a product to cart.

Starting URL: https://rahulshettyacademy.com/angularpractice/

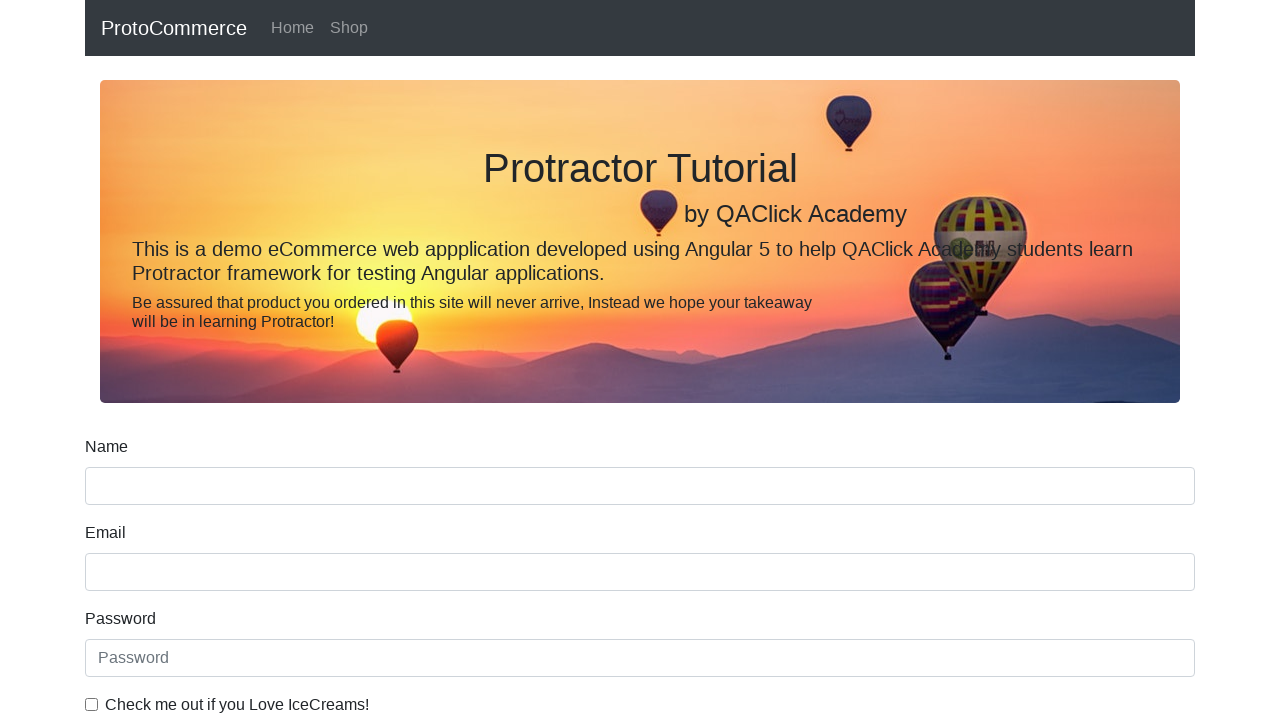

Clicked IceCream checkbox using getByLabel at (92, 704) on internal:label="Check me out if you Love IceCreams!"i
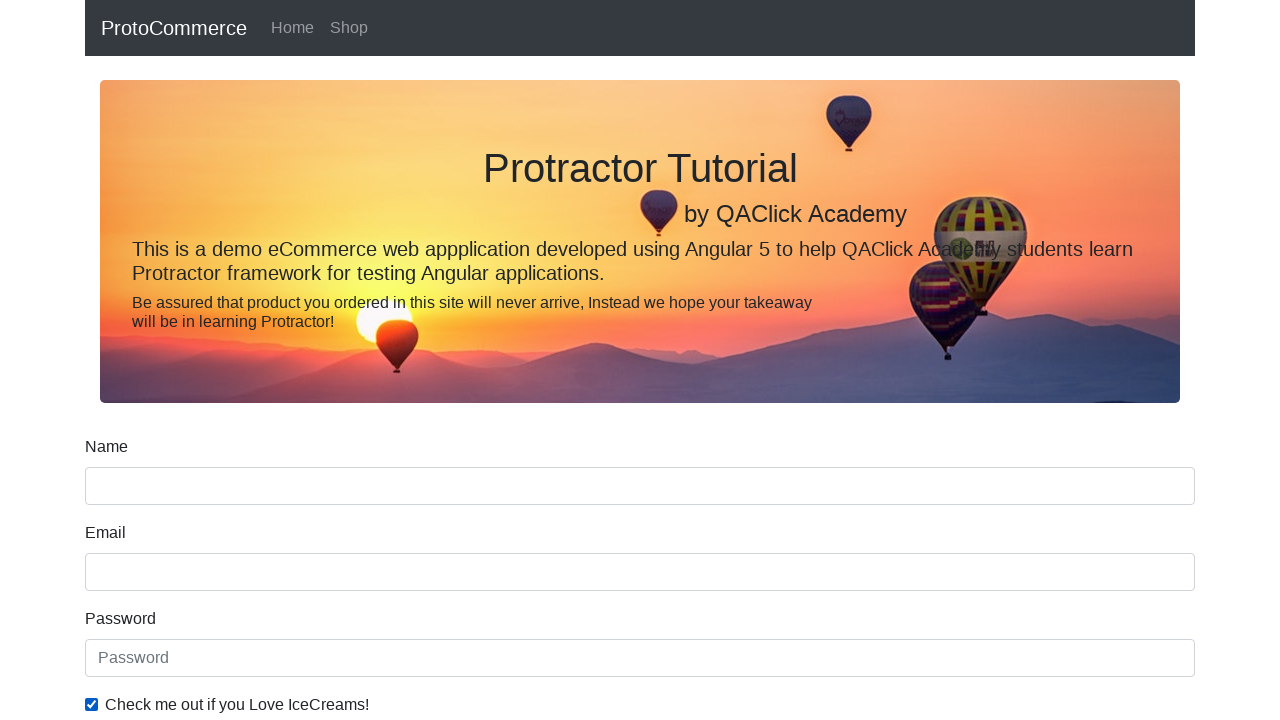

Checked 'Employed' radio button using getByLabel at (326, 360) on internal:label="Employed"i
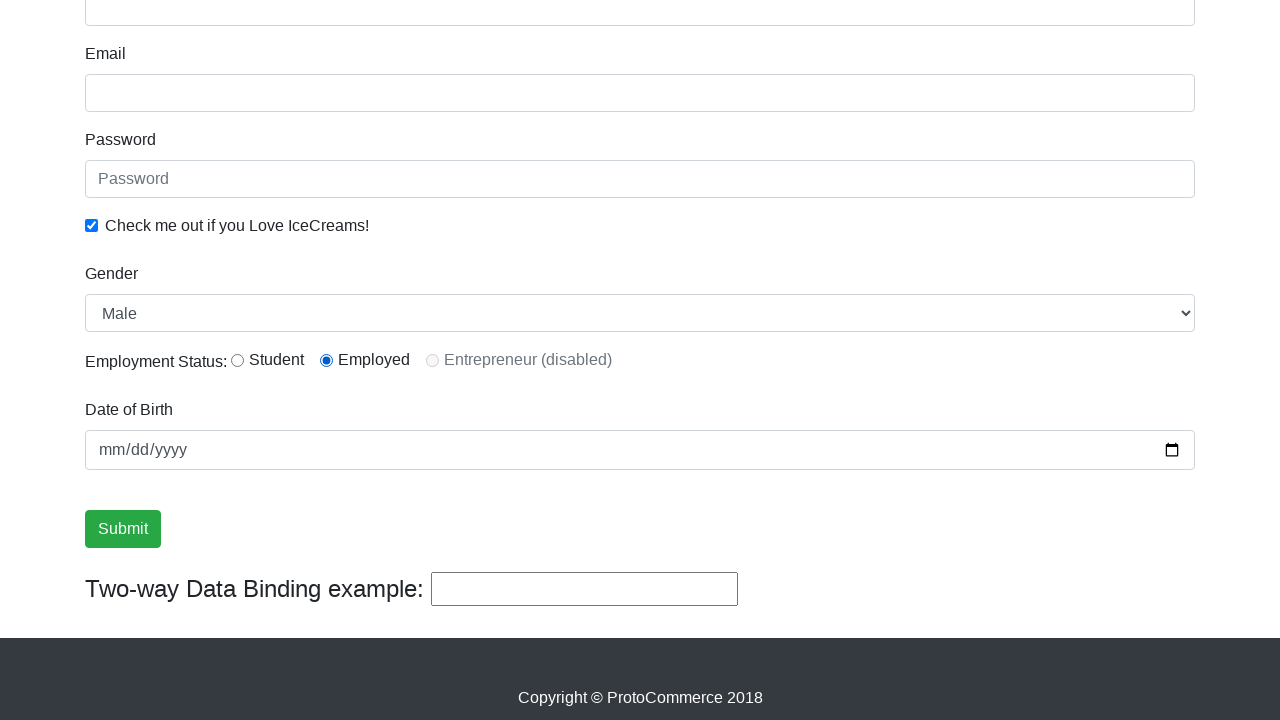

Selected 'Male' from Gender dropdown using getByLabel on internal:label="Gender"i
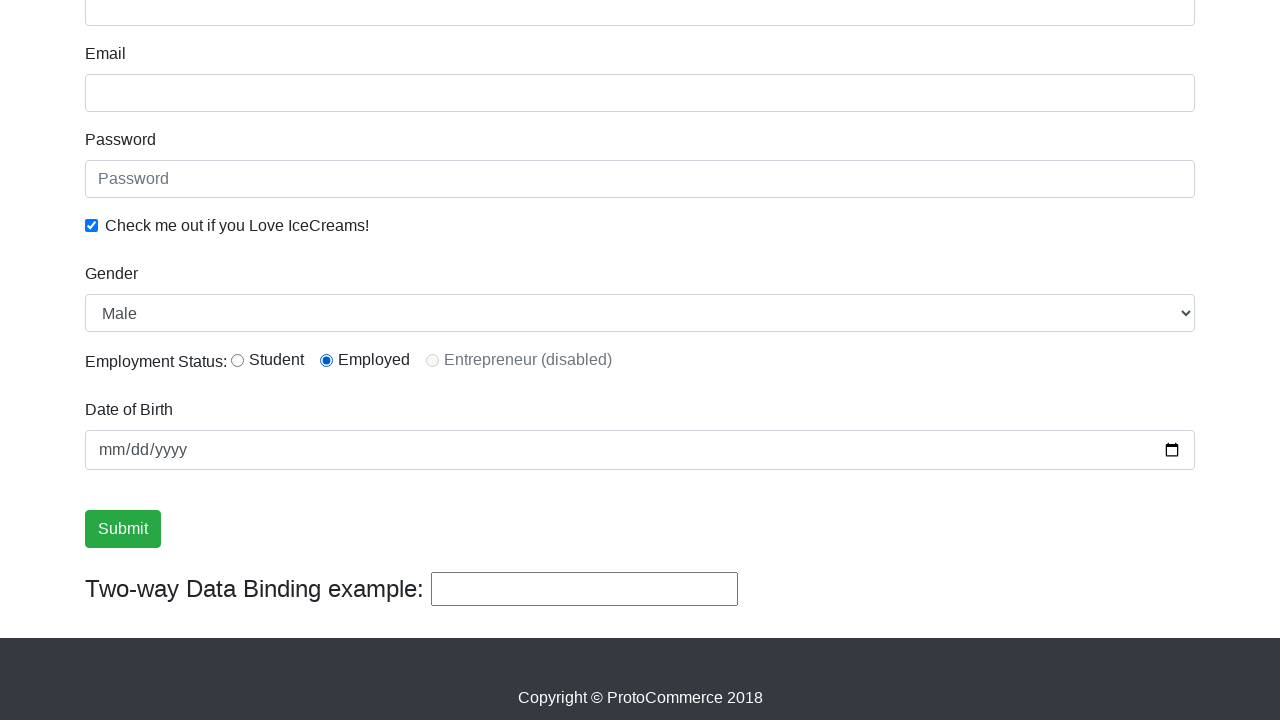

Filled password field with 'Password1' using getByPlaceholder on internal:attr=[placeholder="Password"i]
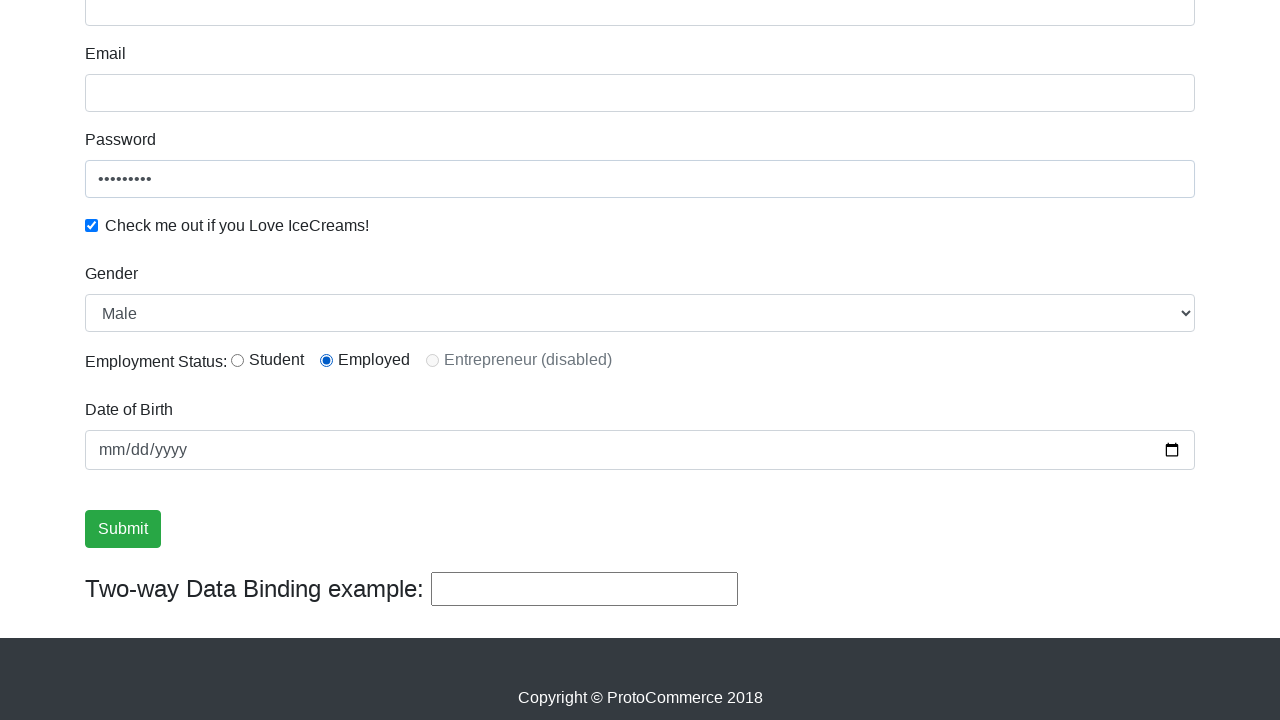

Cleared password field on internal:attr=[placeholder="Password"i]
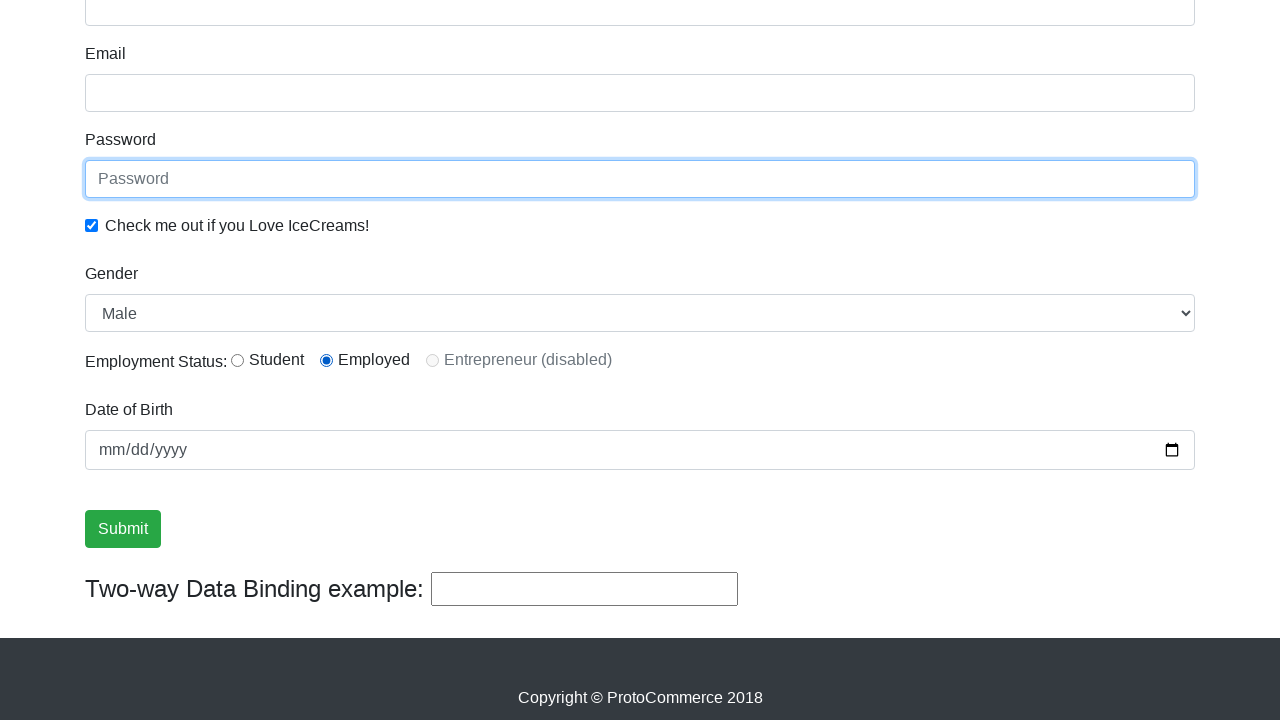

Refilled password field with 'Password2' using getByPlaceholder on internal:attr=[placeholder="Password"i]
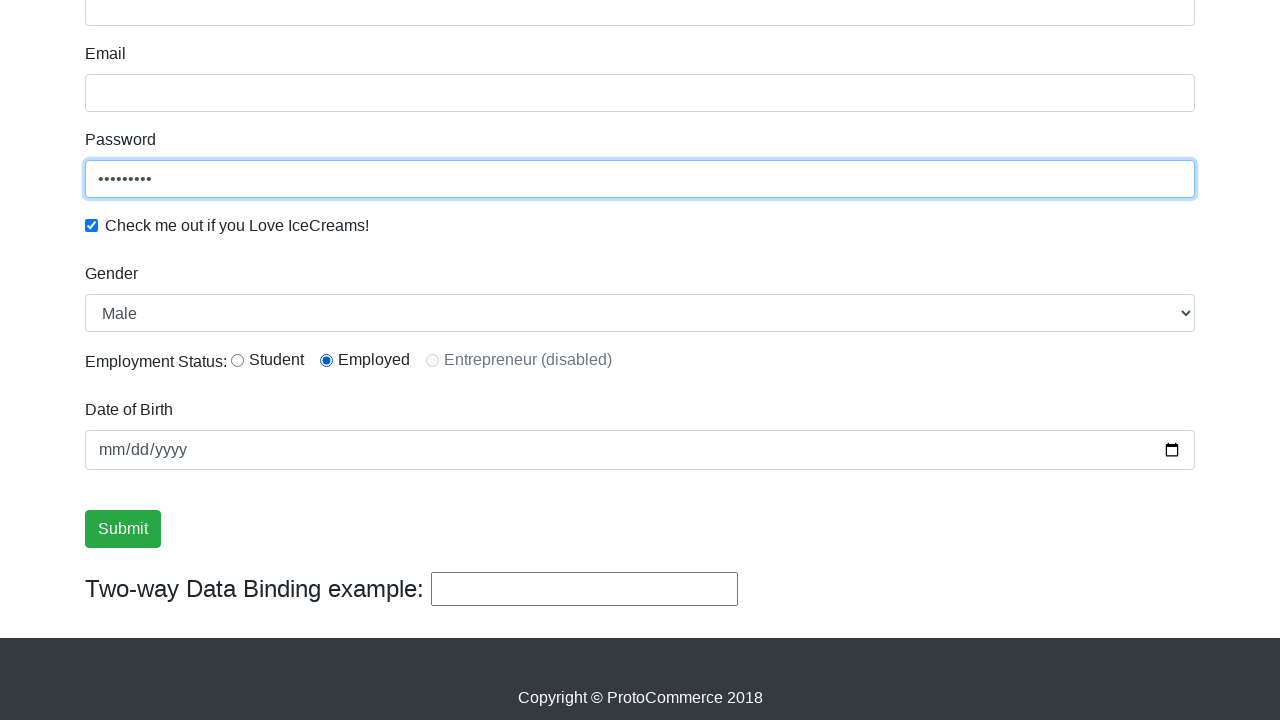

Clicked Submit button using getByRole at (123, 529) on internal:role=button[name="Submit"i]
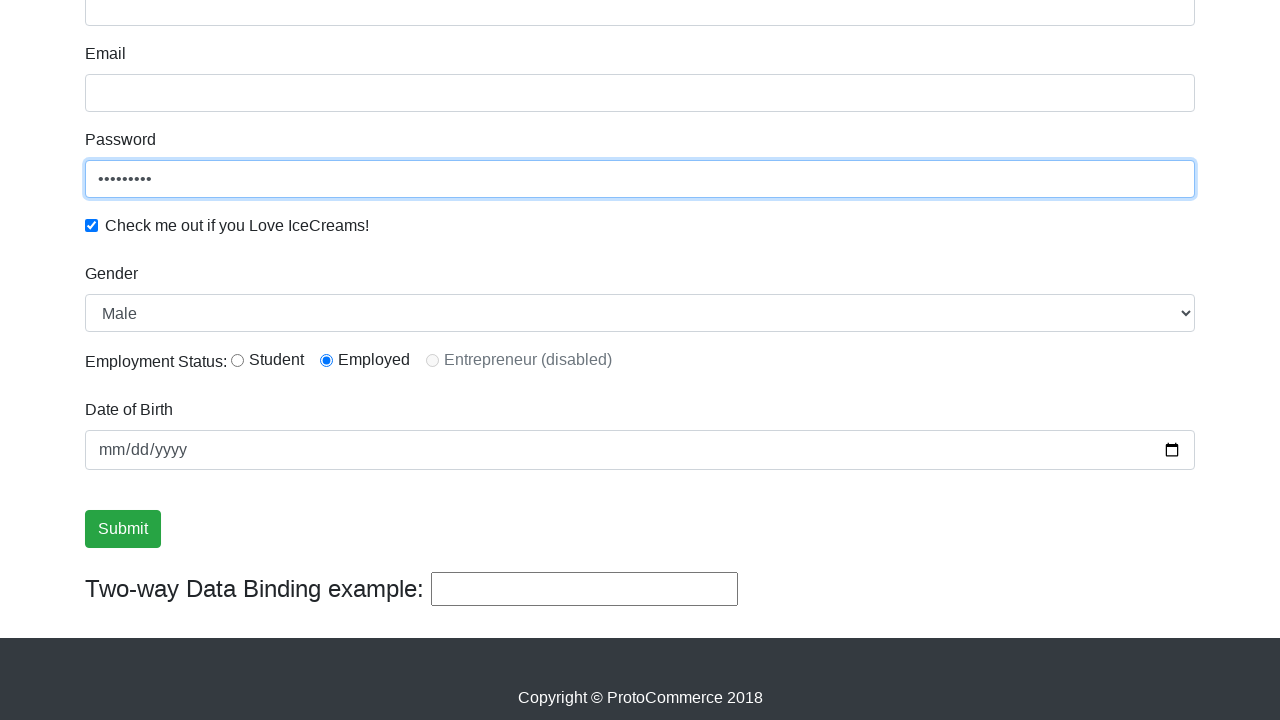

Verified success message is visible using getByText
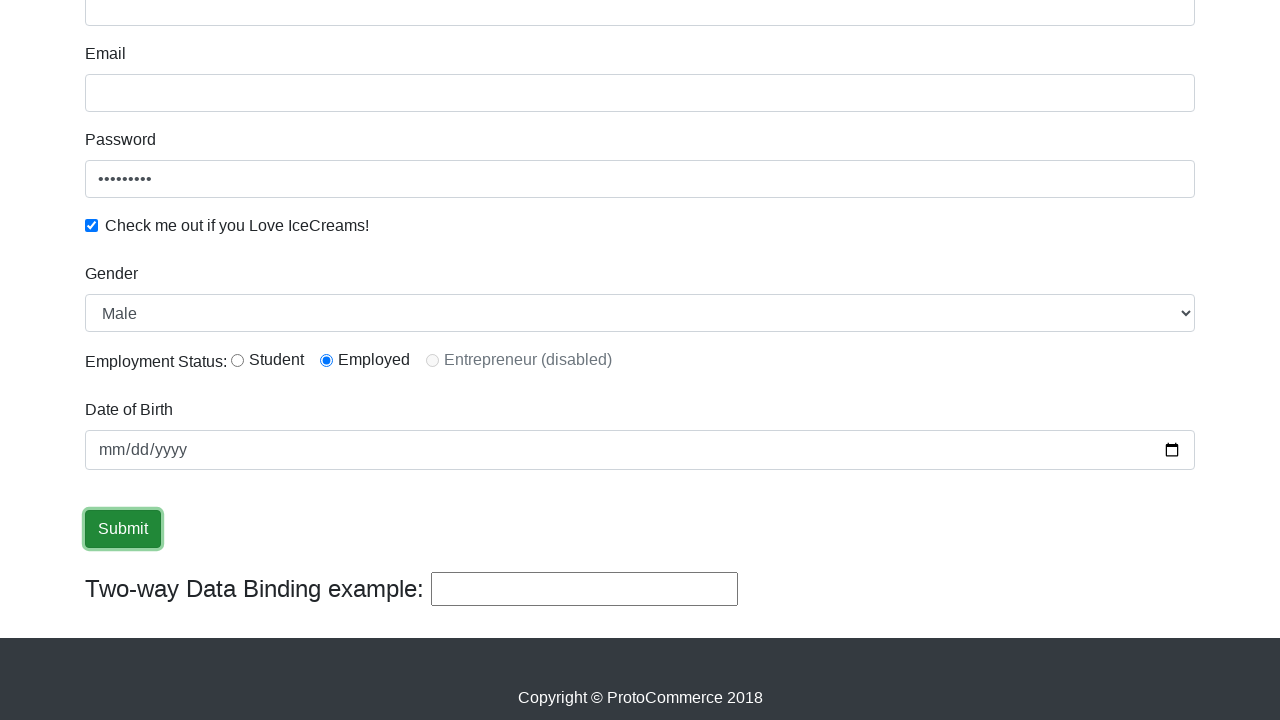

Hovered over success message using getByText at (640, 360) on internal:text="Success! The Form has been submitted successfully!."i
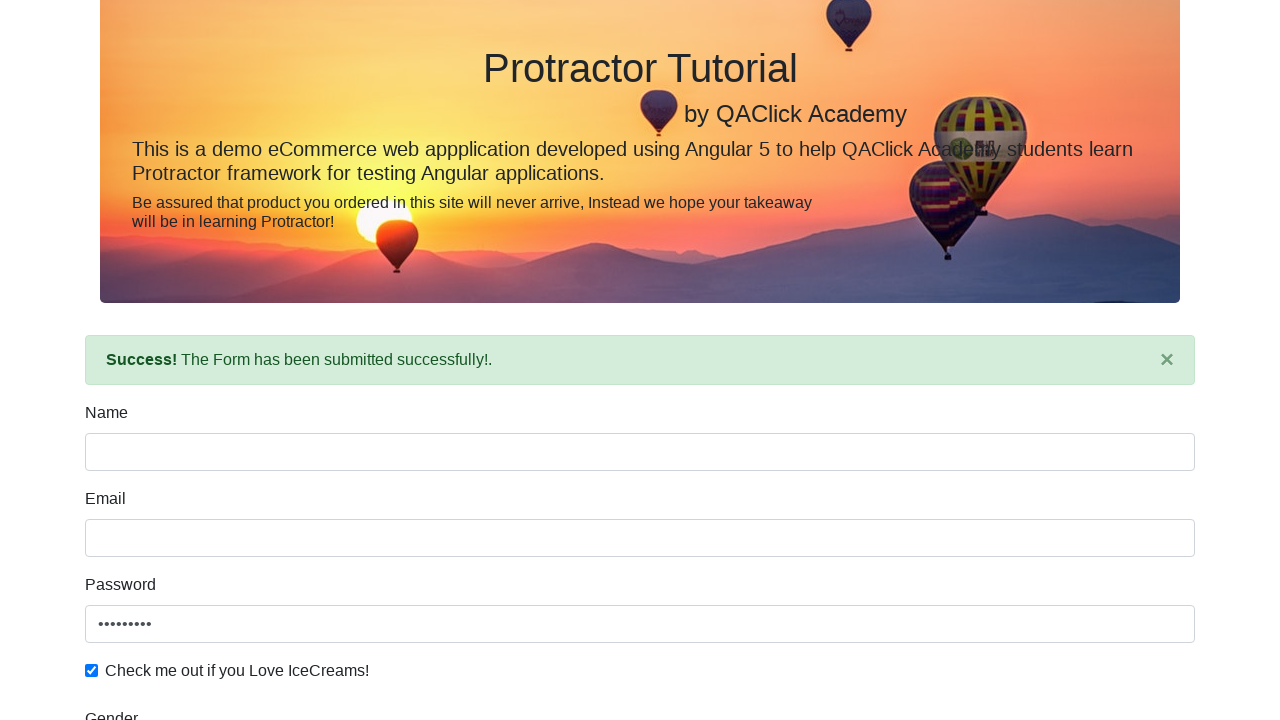

Clicked Shop link using getByRole at (349, 28) on internal:role=link[name="Shop"i]
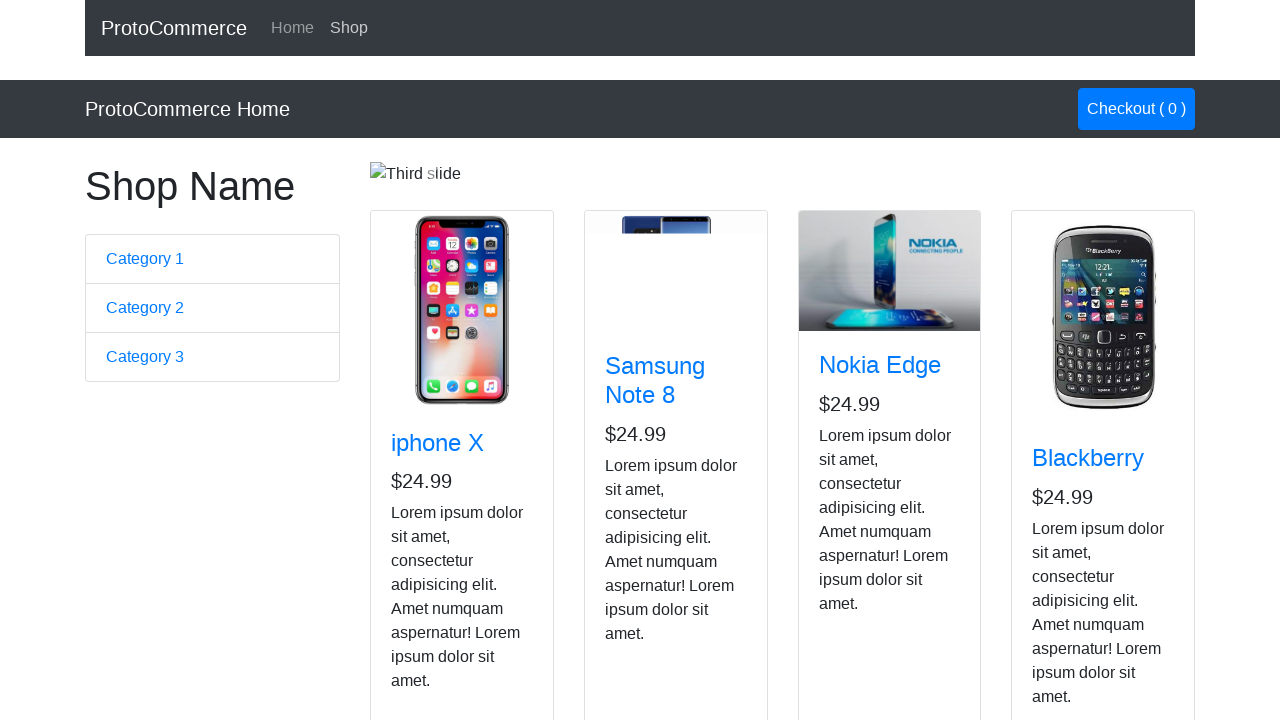

Added Nokia Edge product to cart using filter and getByRole at (854, 528) on app-card >> internal:has-text="Nokia Edge"i >> internal:role=button
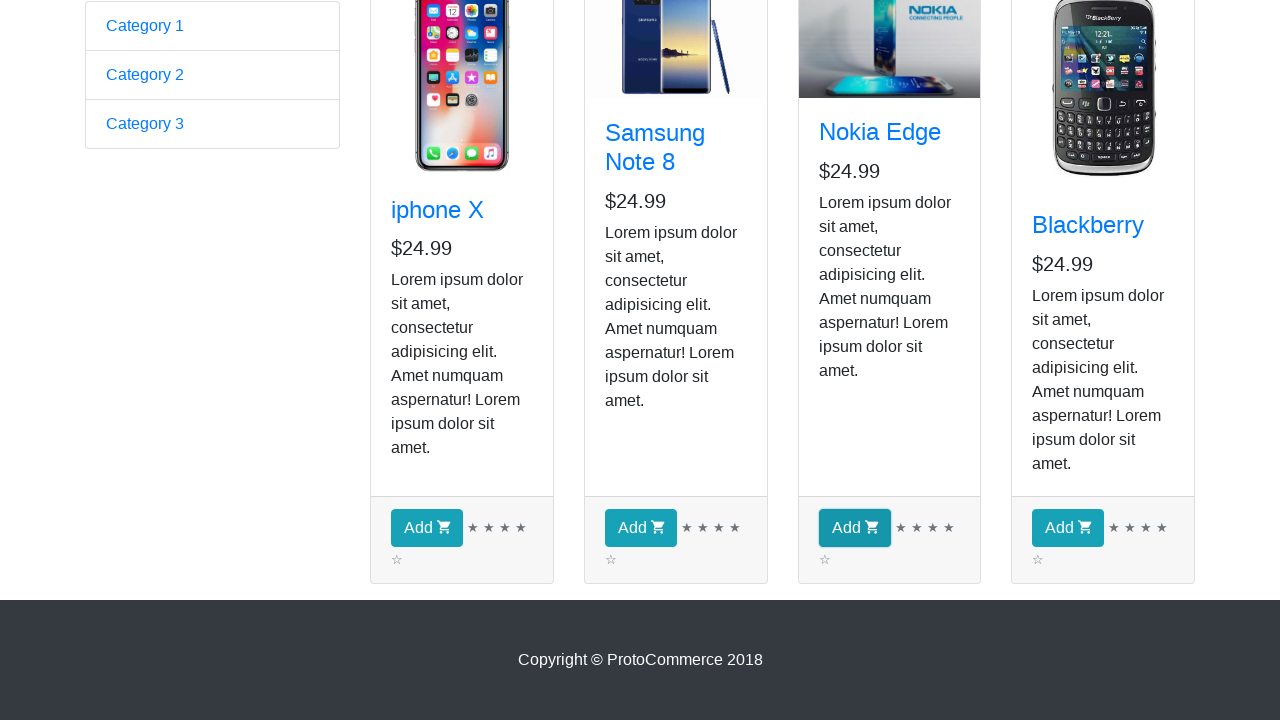

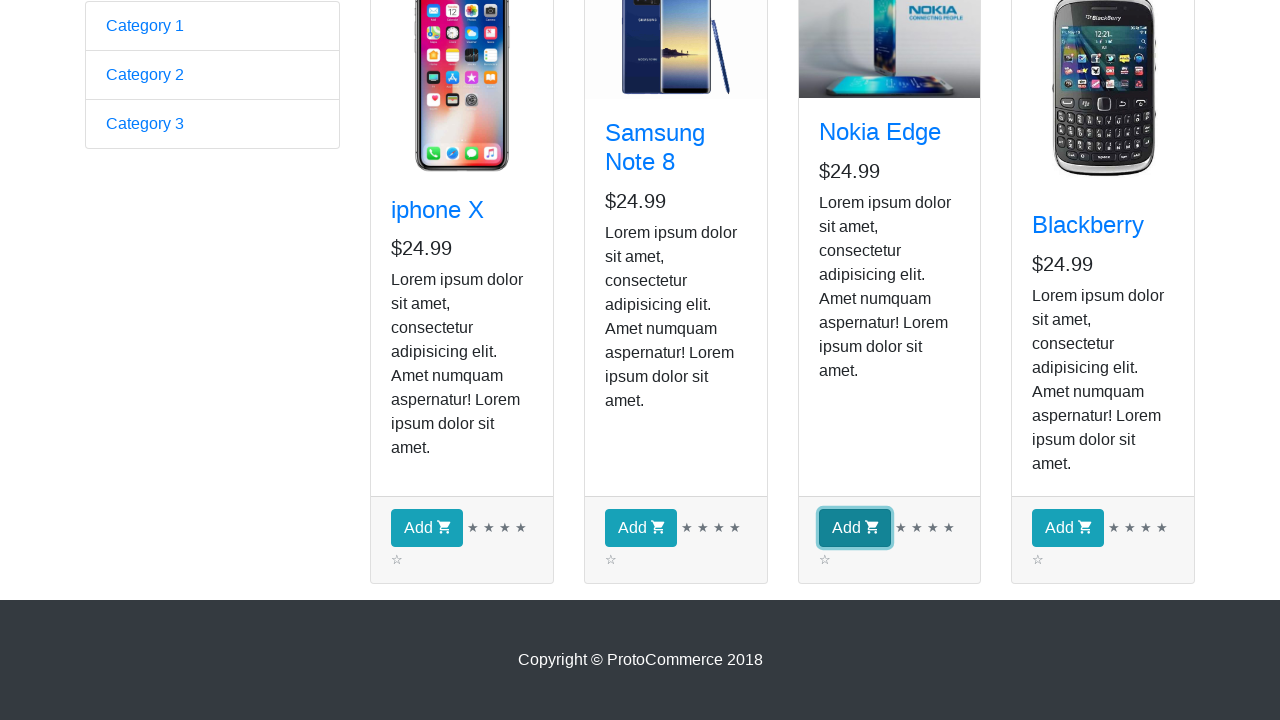